Tests mobile field validation with all zeroes input

Starting URL: https://account.freedommortgage.com/

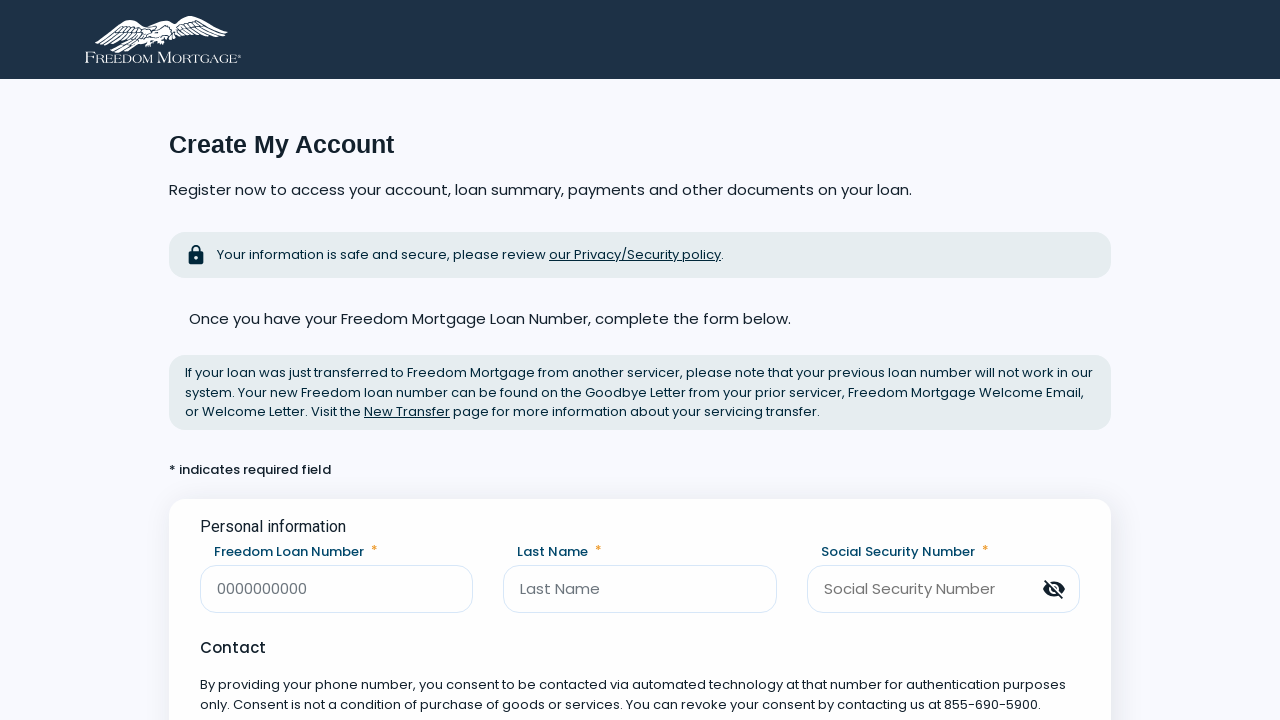

Mobile field became visible
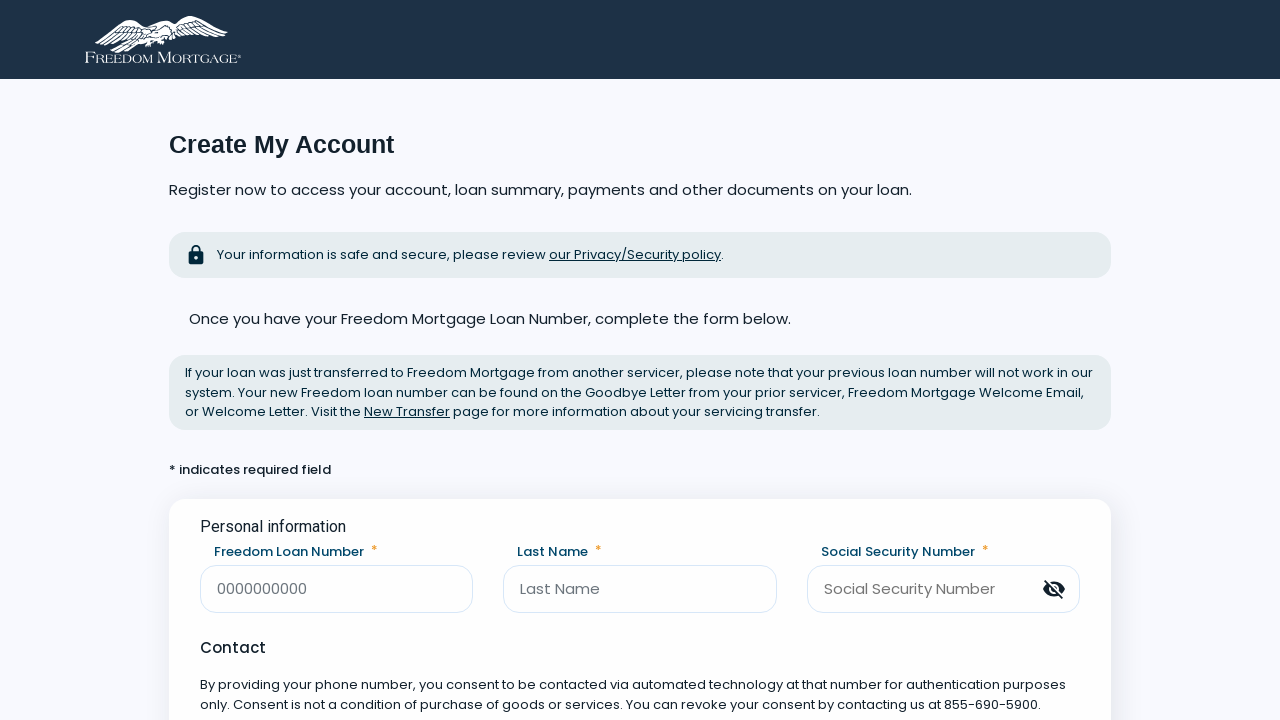

Filled mobile field with all zeroes (0000000000) on [data-testid=mobile]
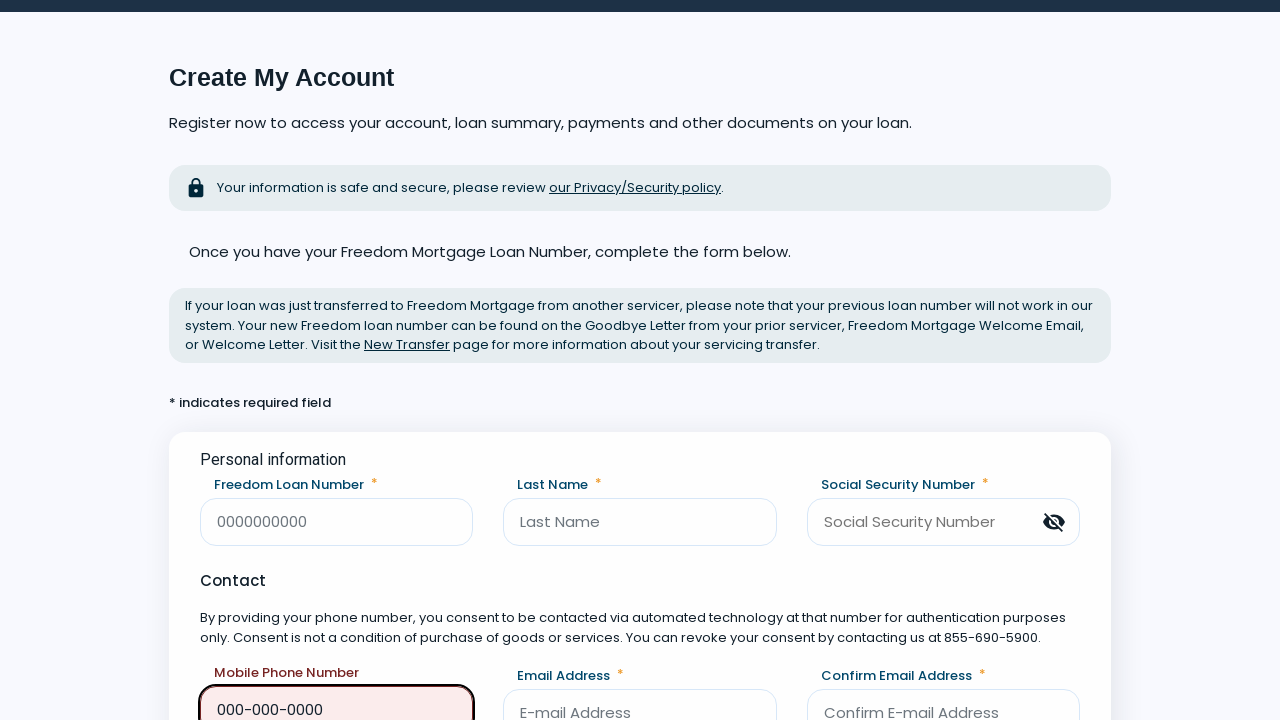

Mobile field validation error message appeared: 'Please enter a valid mobile number'
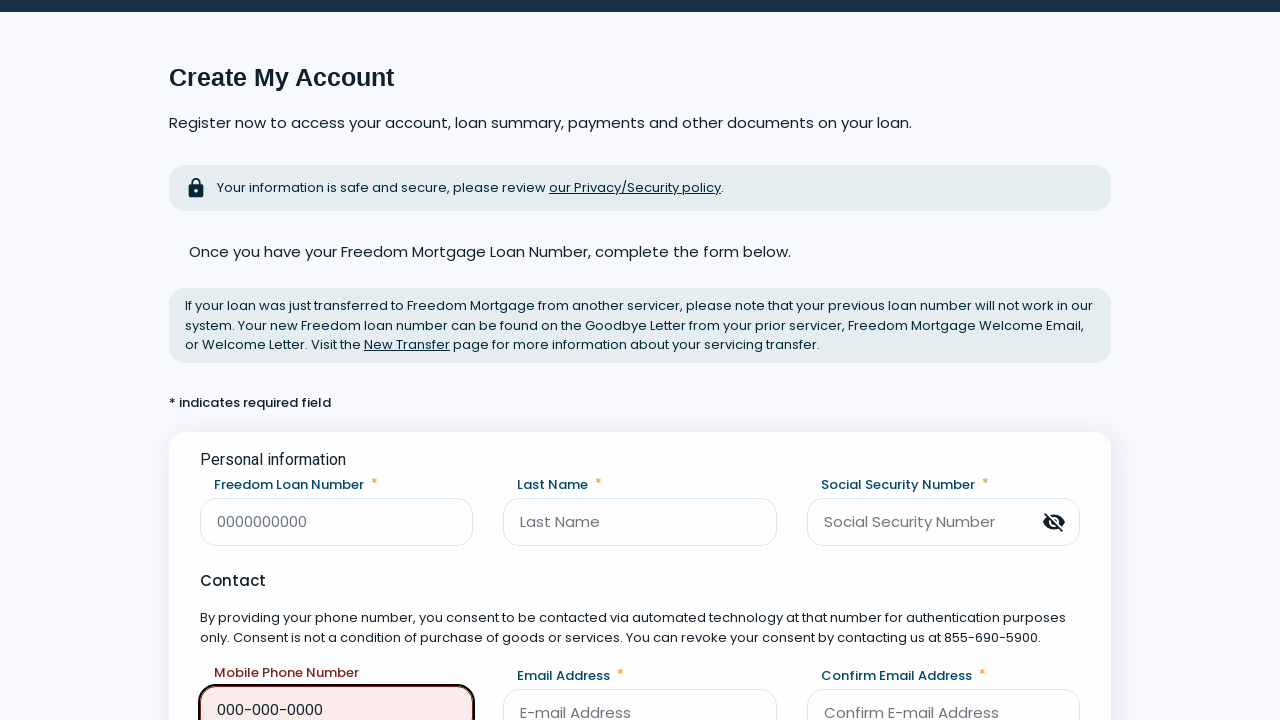

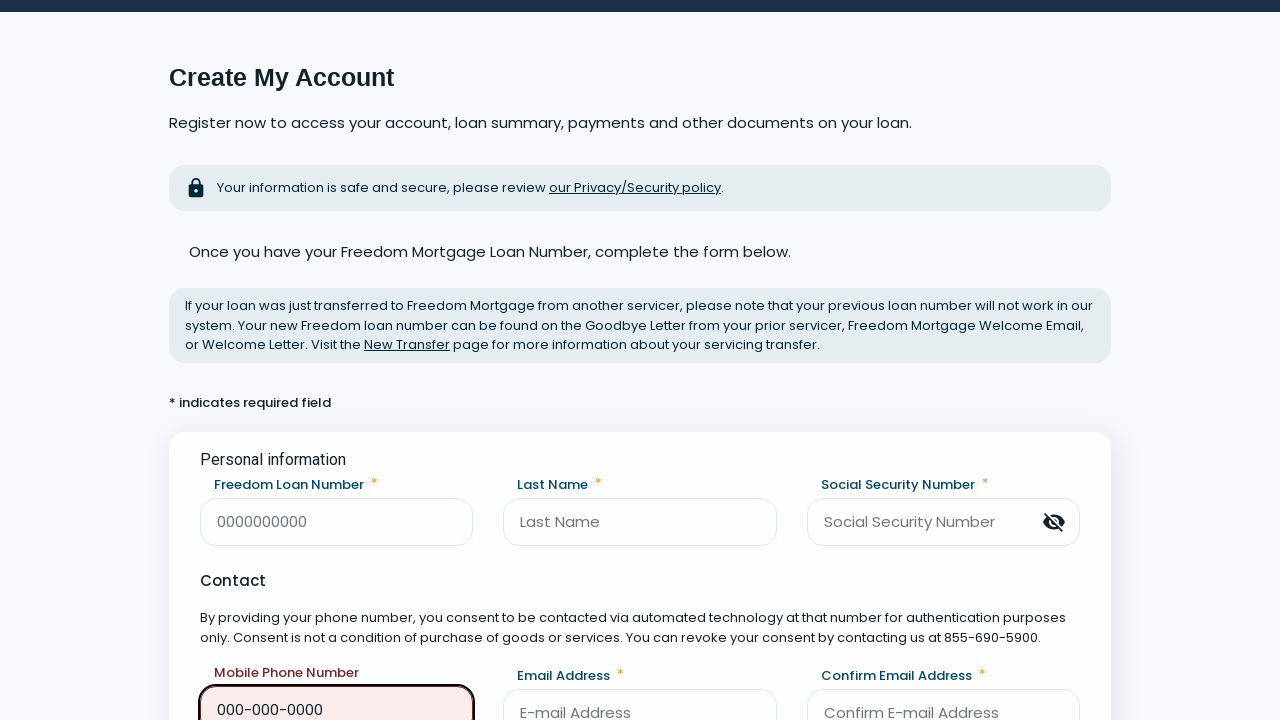